Tests dropdown by selecting an option and verifying the first selected option, then checks the dropdown has exactly 3 options

Starting URL: https://testcenter.techproeducation.com/index.php?page=dropdown

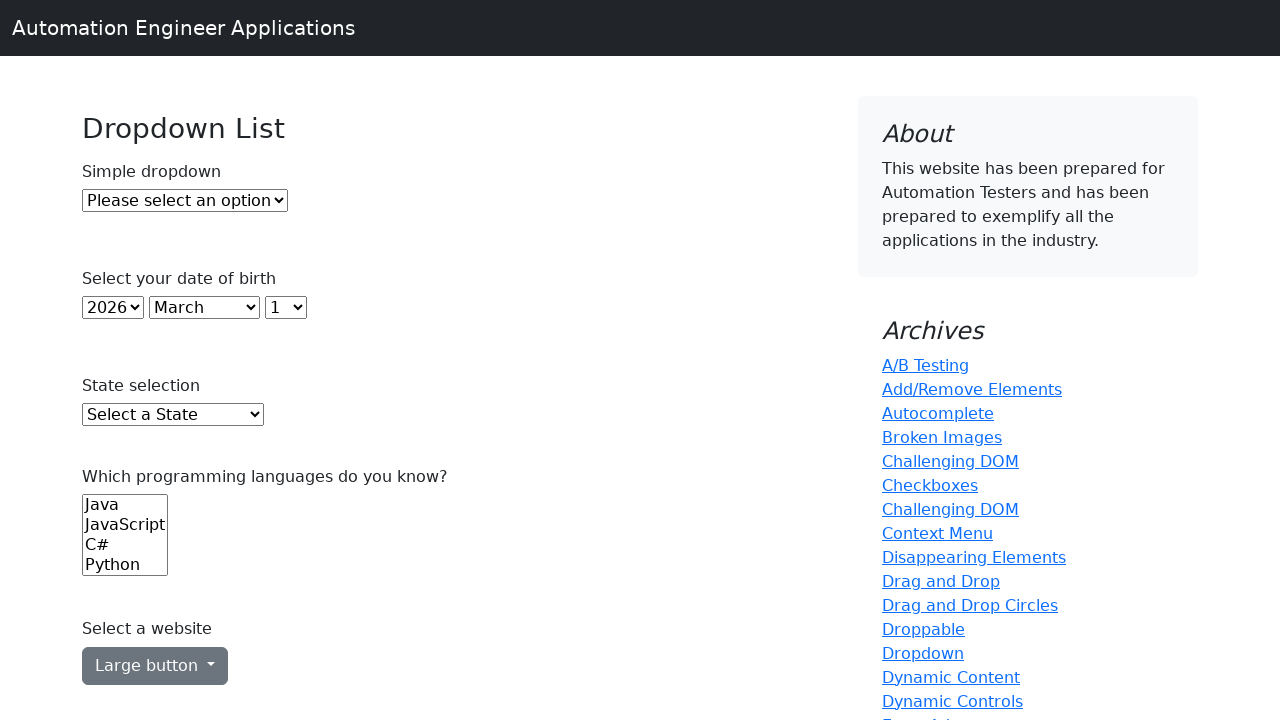

Waited for dropdown element to be present
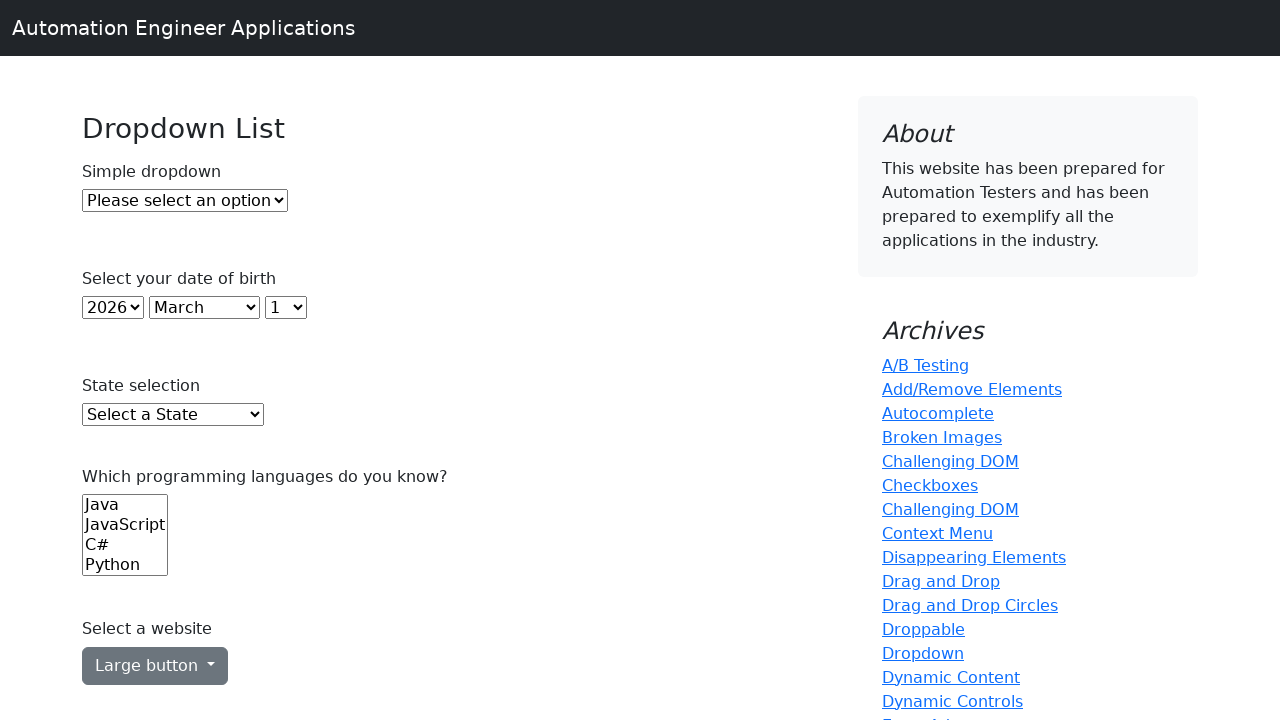

Selected option at index 2 from dropdown on #dropdown
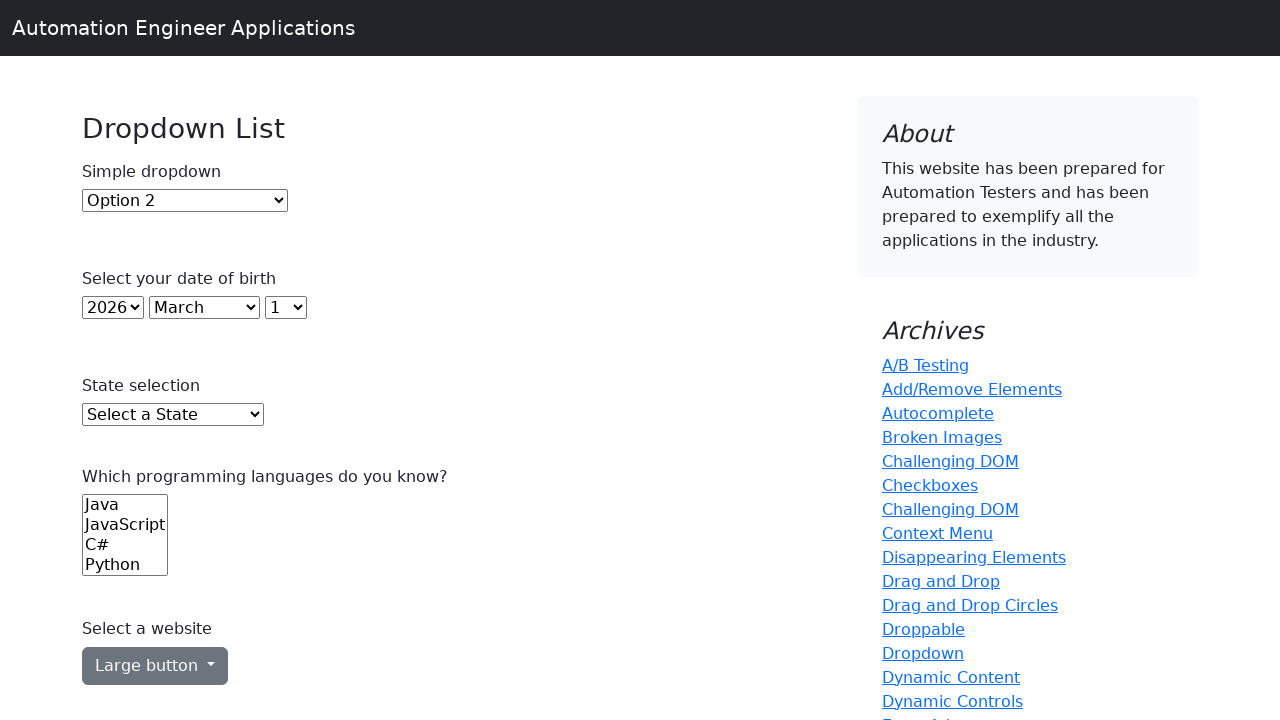

Located dropdown element
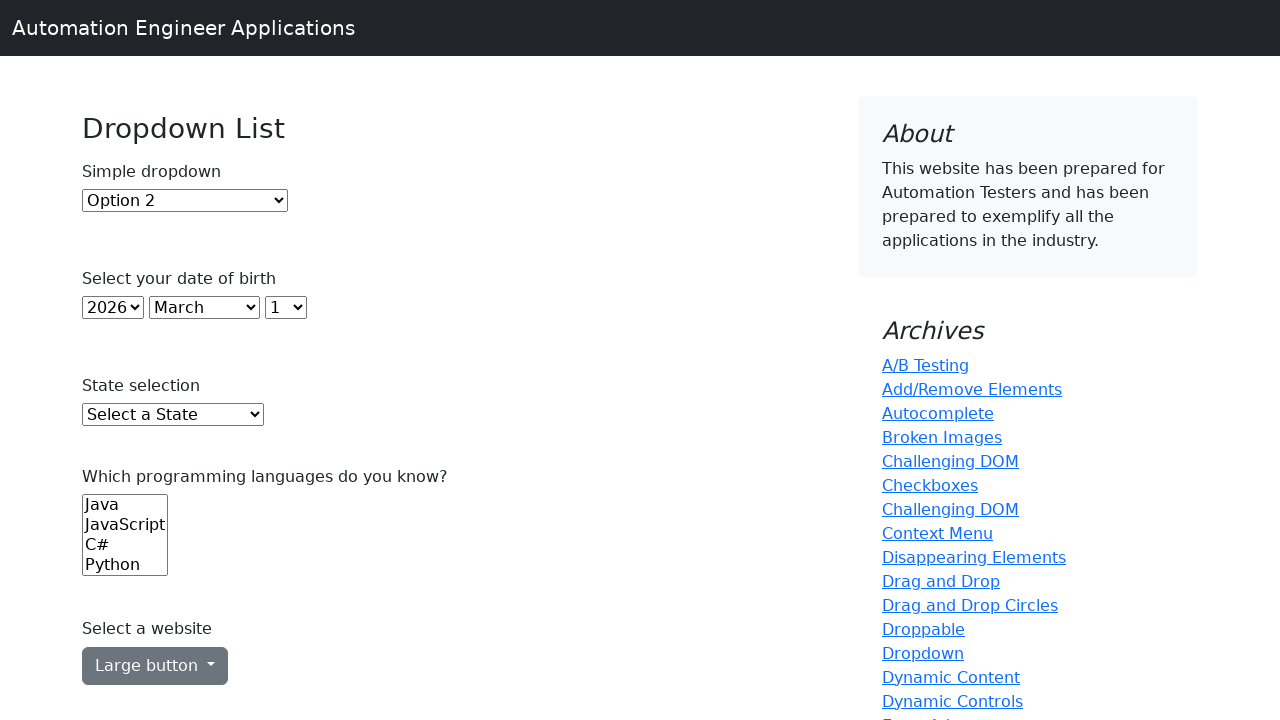

Retrieved all options from dropdown
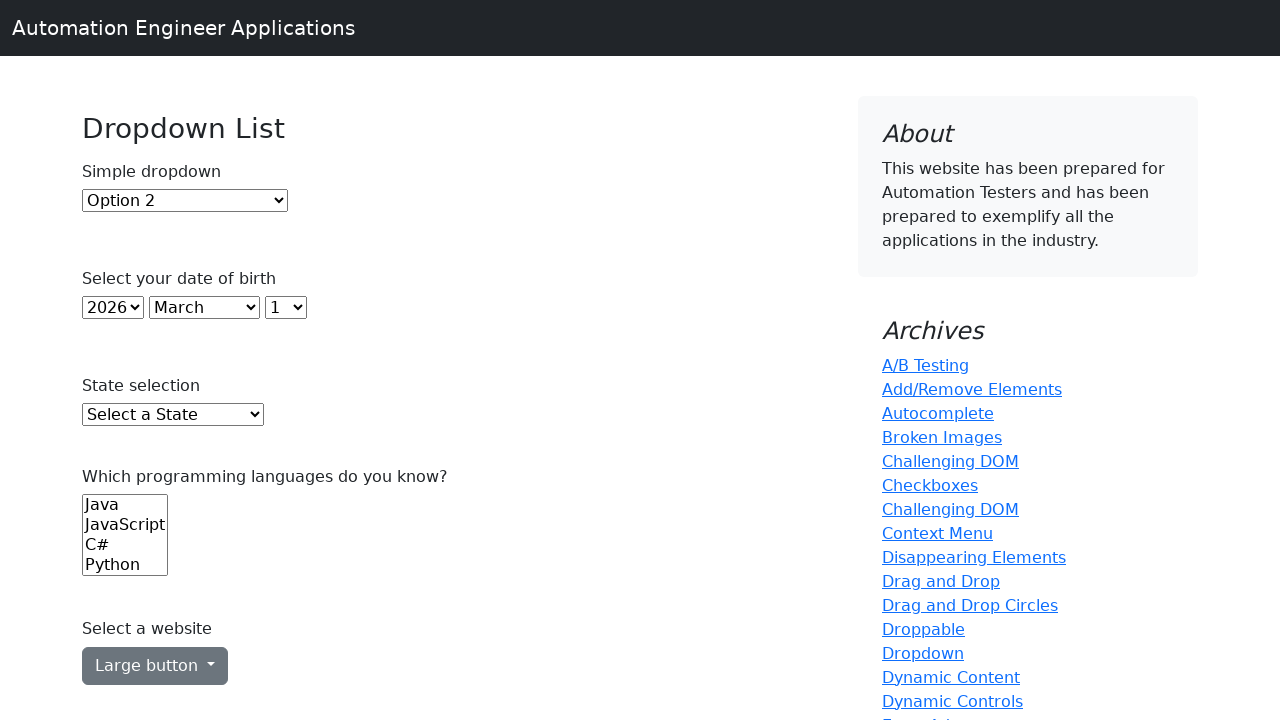

Verified dropdown has exactly 3 options
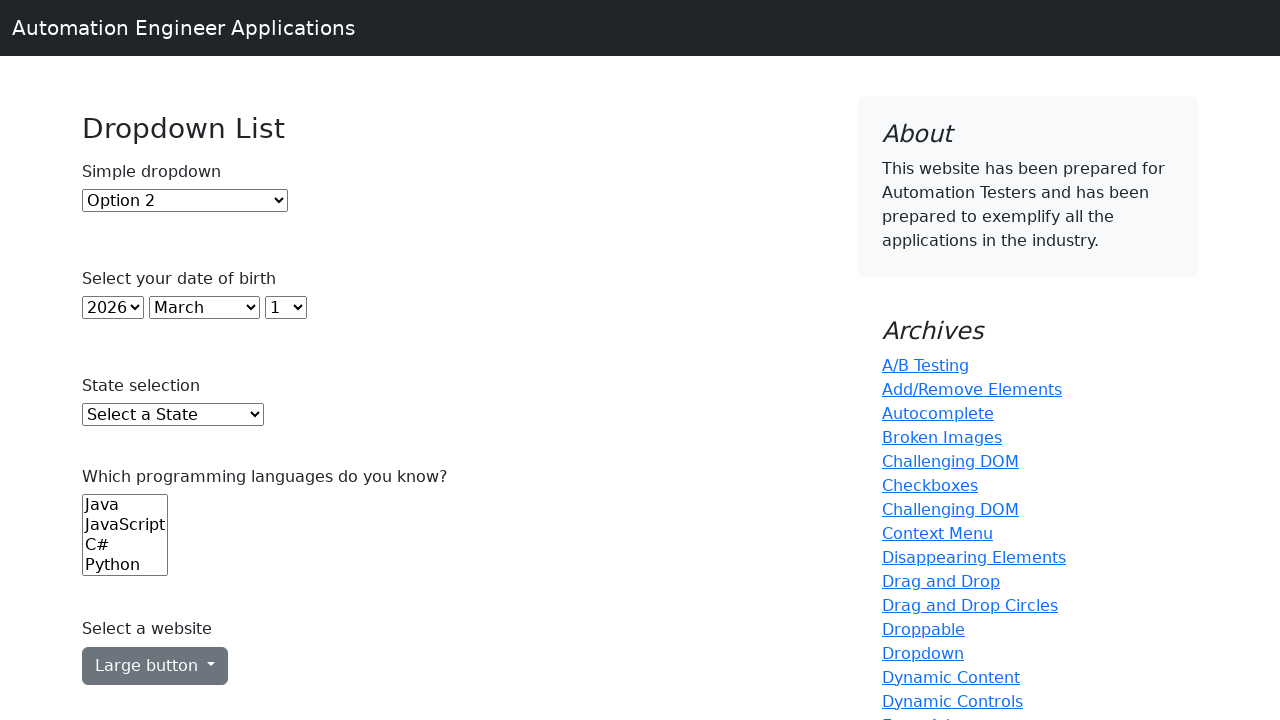

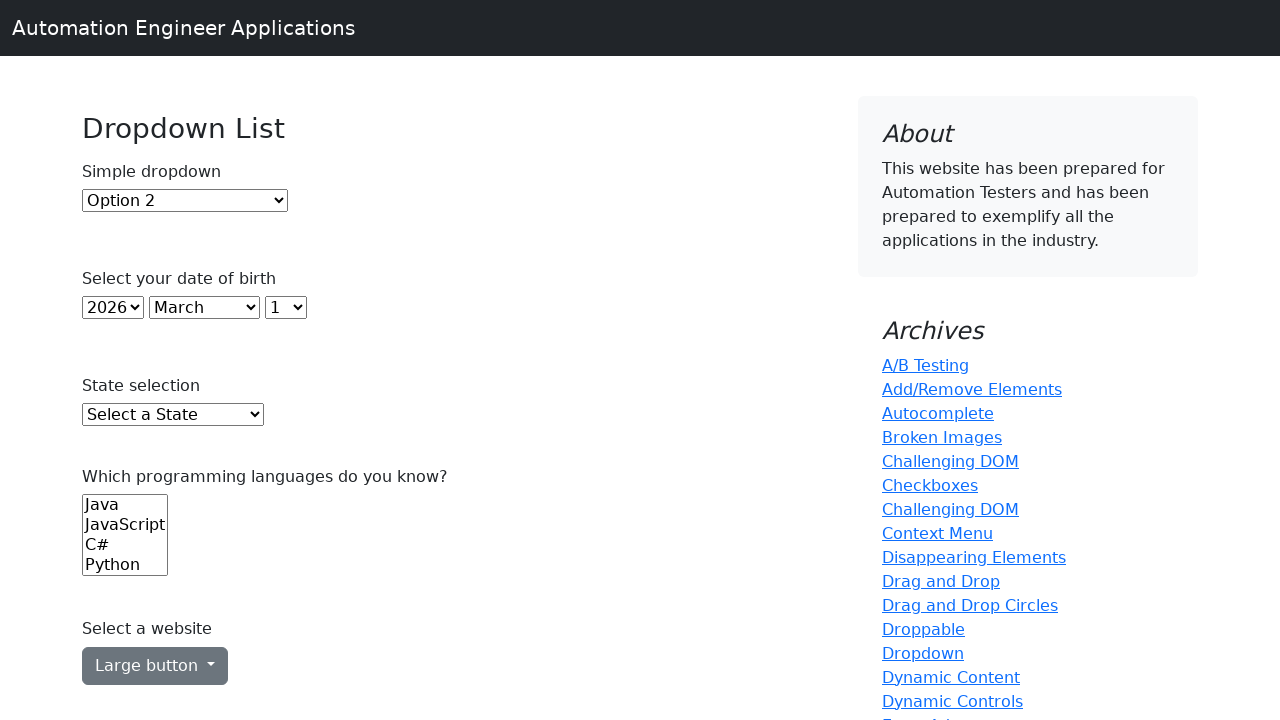